Tests a wait/verify functionality by clicking a verify button and checking that a success message appears on the page.

Starting URL: http://suninjuly.github.io/wait1.html

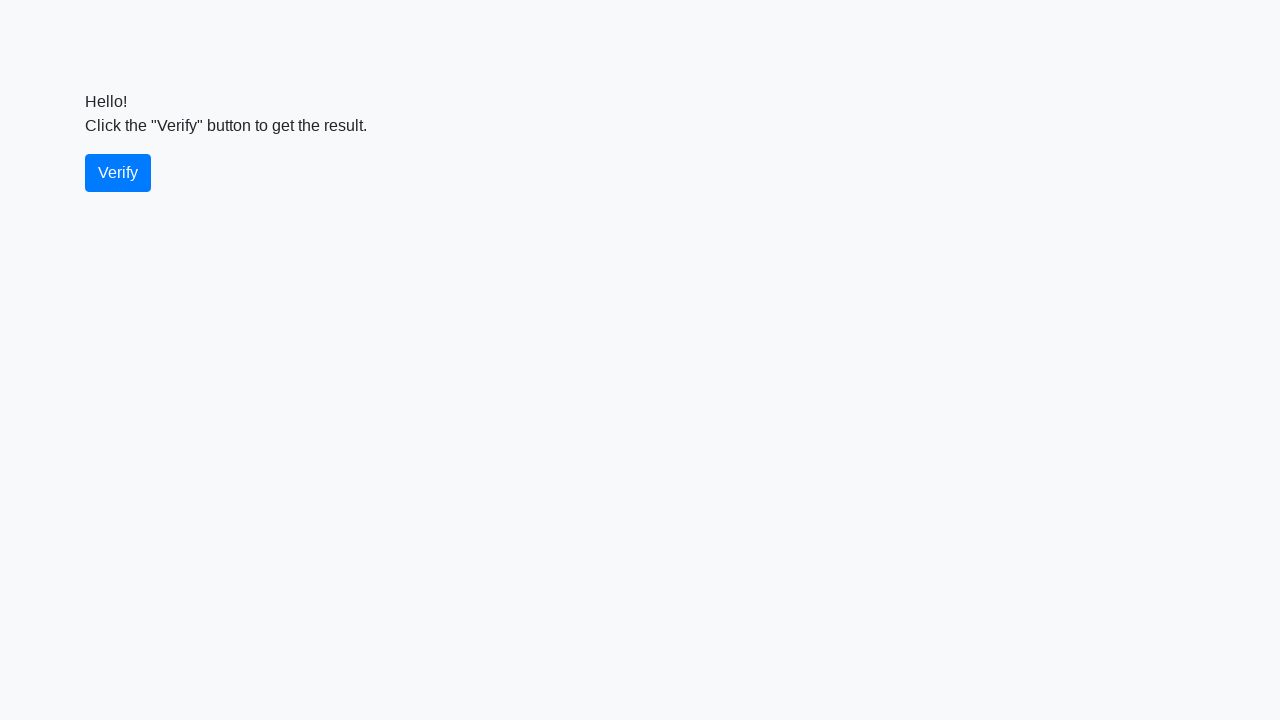

Clicked verify button at (118, 173) on #verify
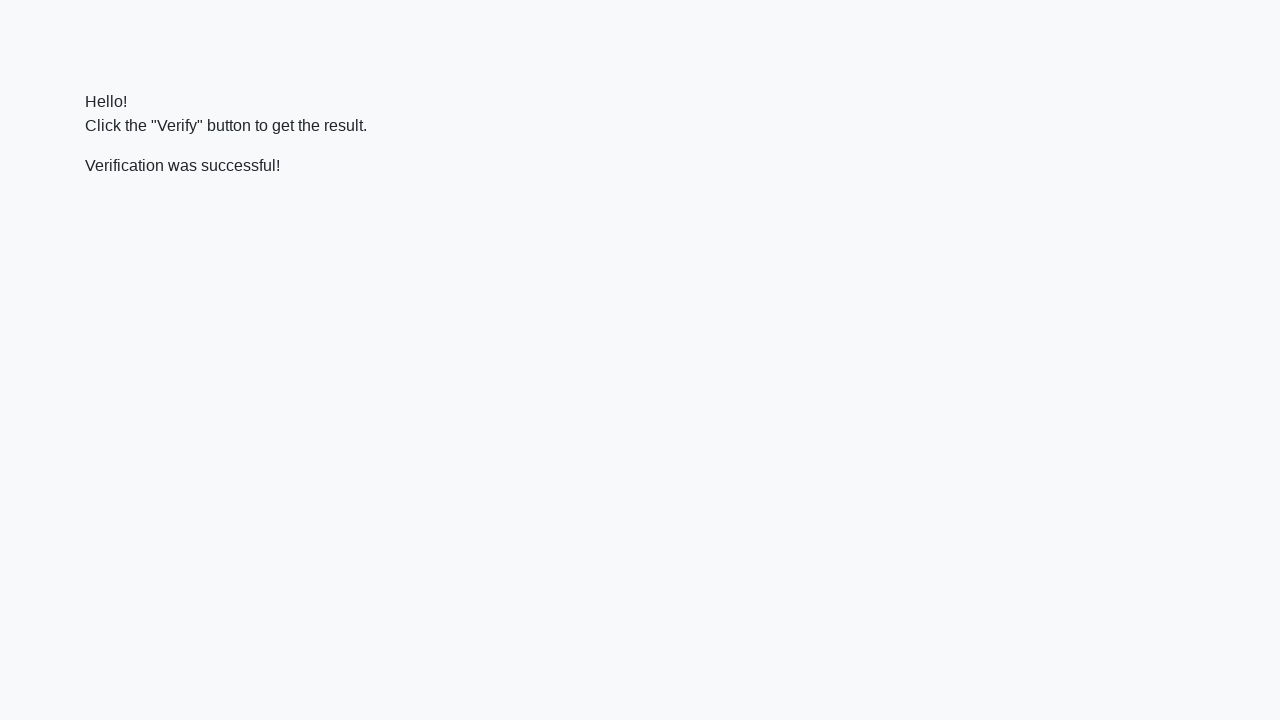

Success message element appeared on page
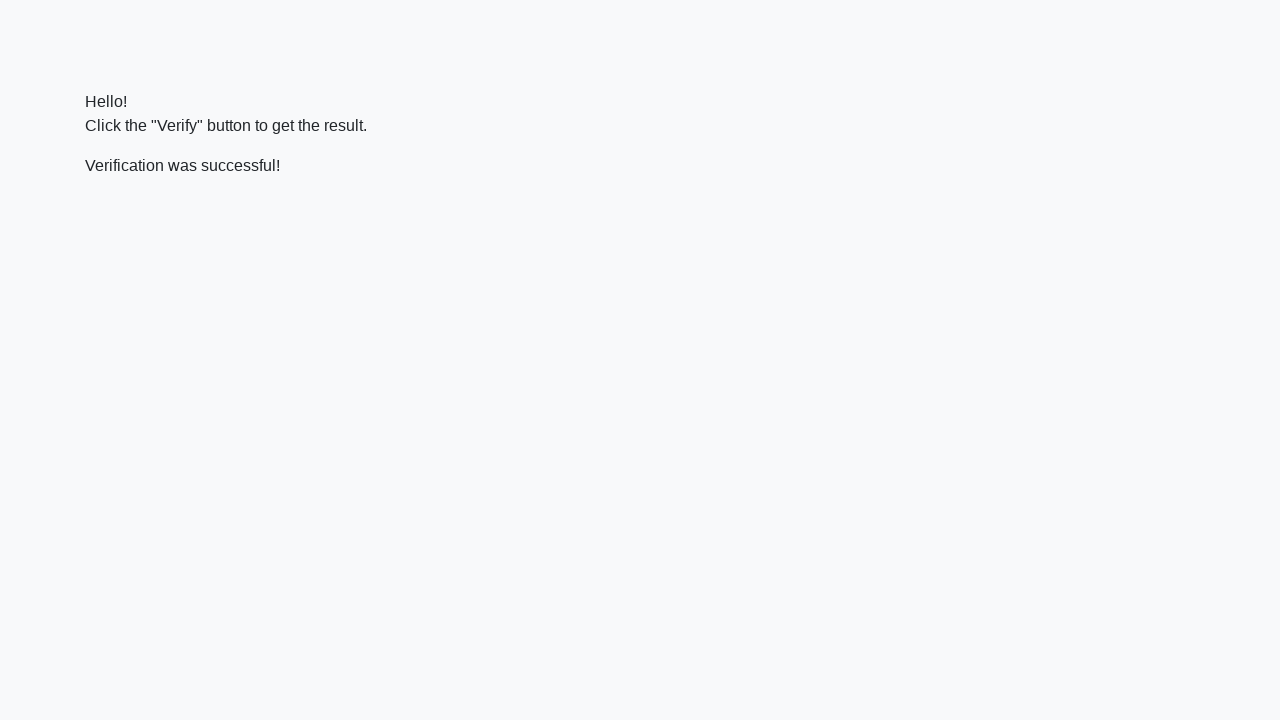

Verified success message contains 'successful'
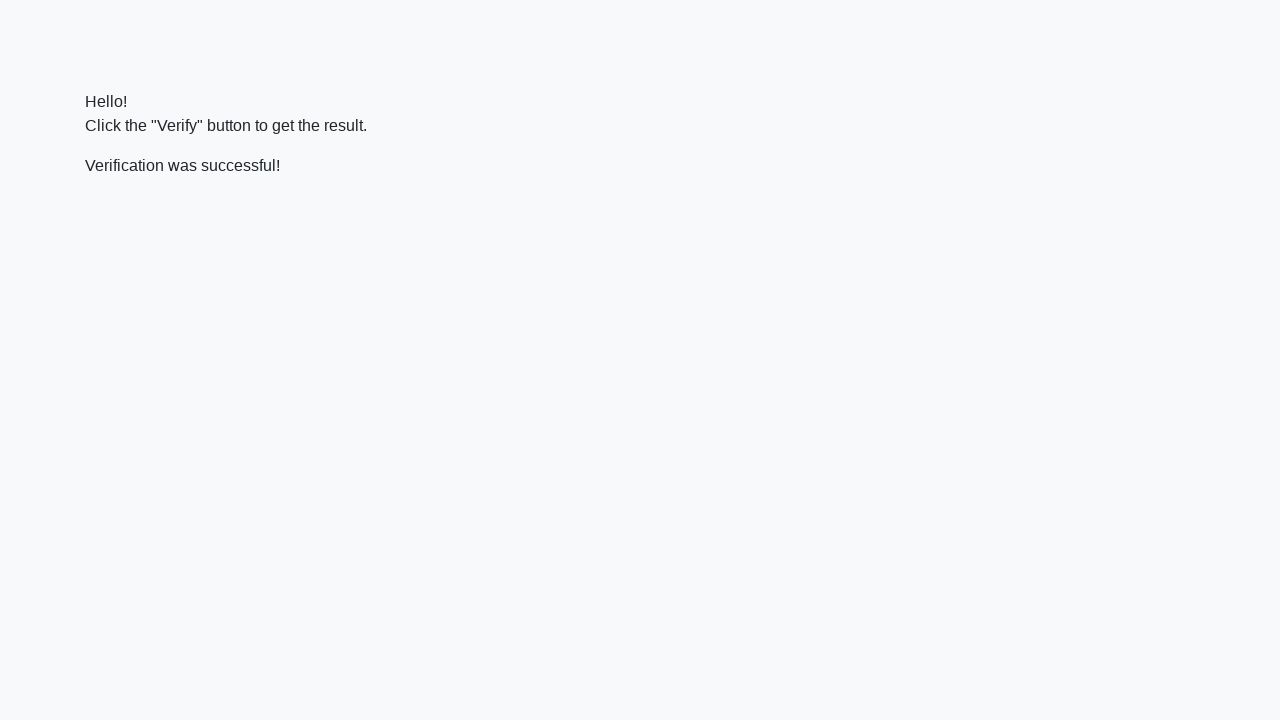

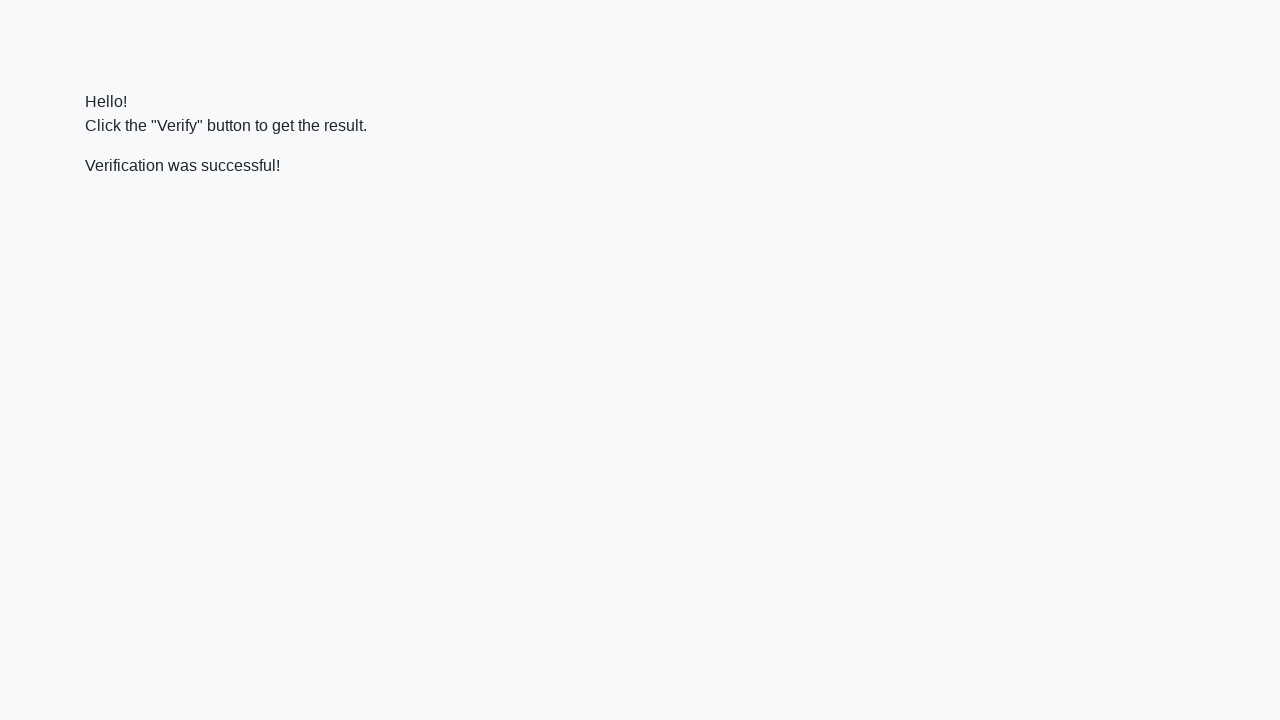